Tests a sign-up form by filling in first name, last name, and email fields, then clicking the submit button.

Starting URL: http://secure-retreat-92358.herokuapp.com/

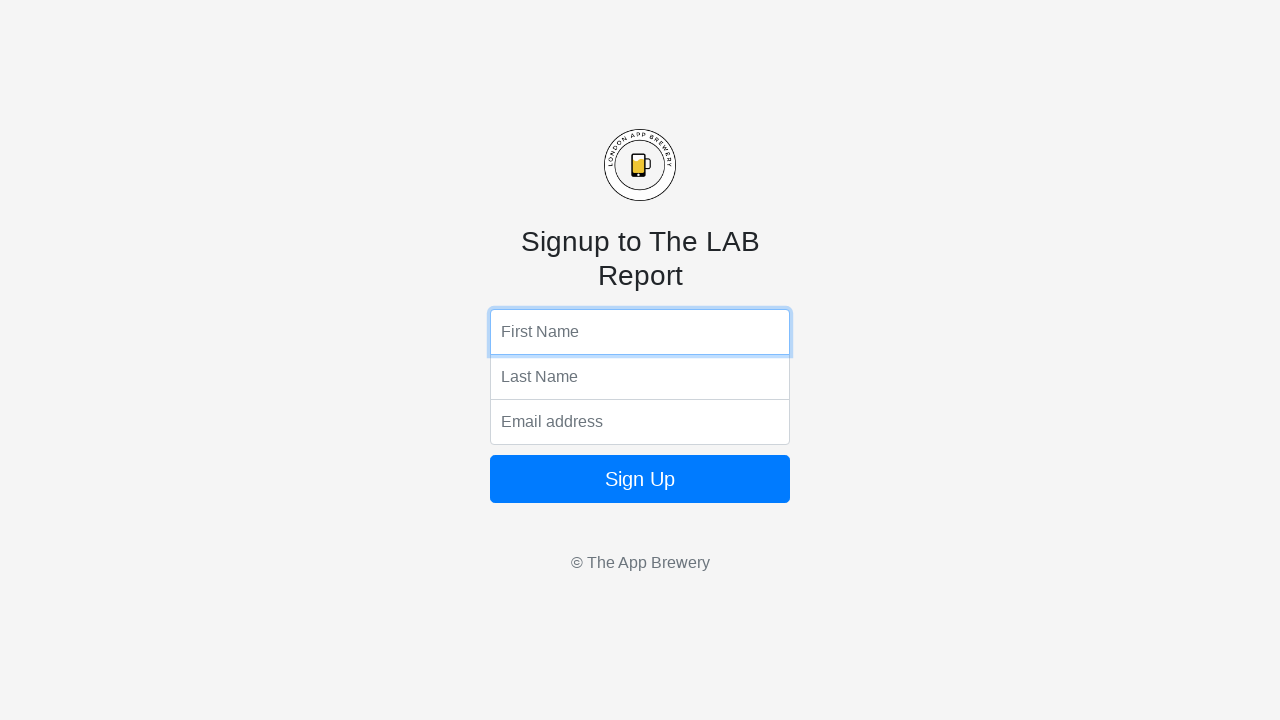

Filled first name field with 'Carlos' on input[name='fName']
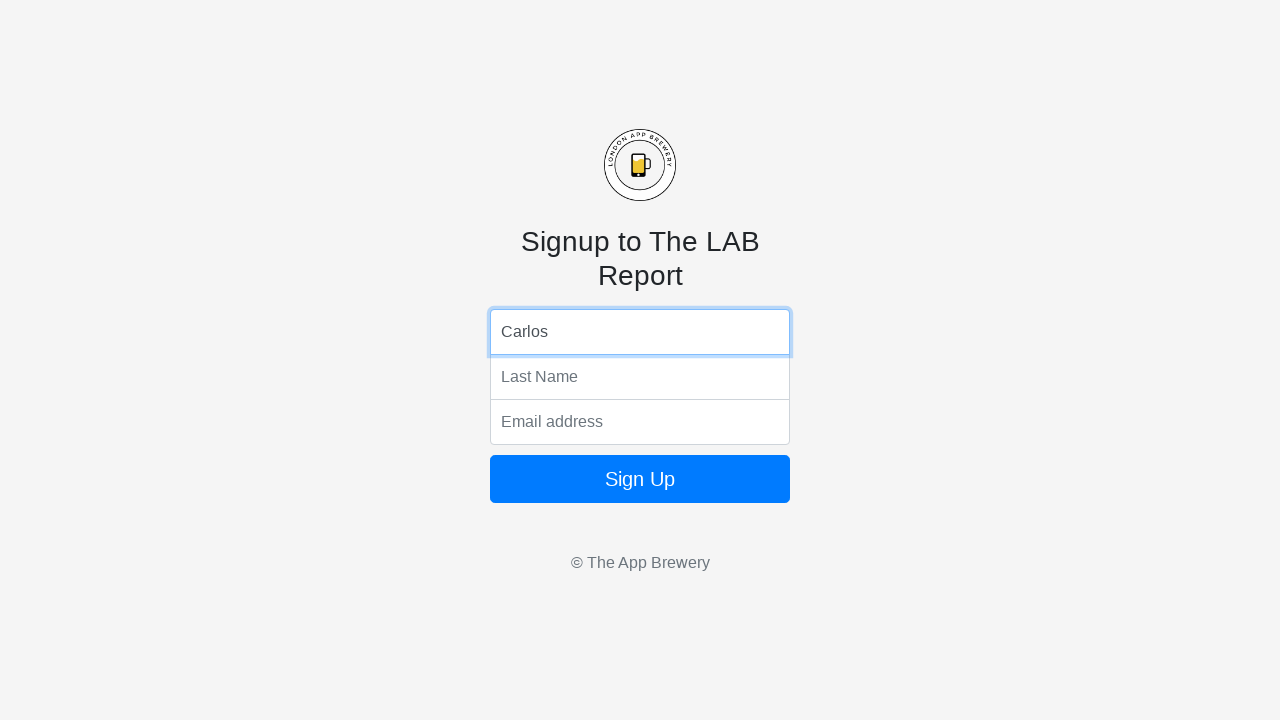

Filled last name field with 'Rodriguez' on input[name='lName']
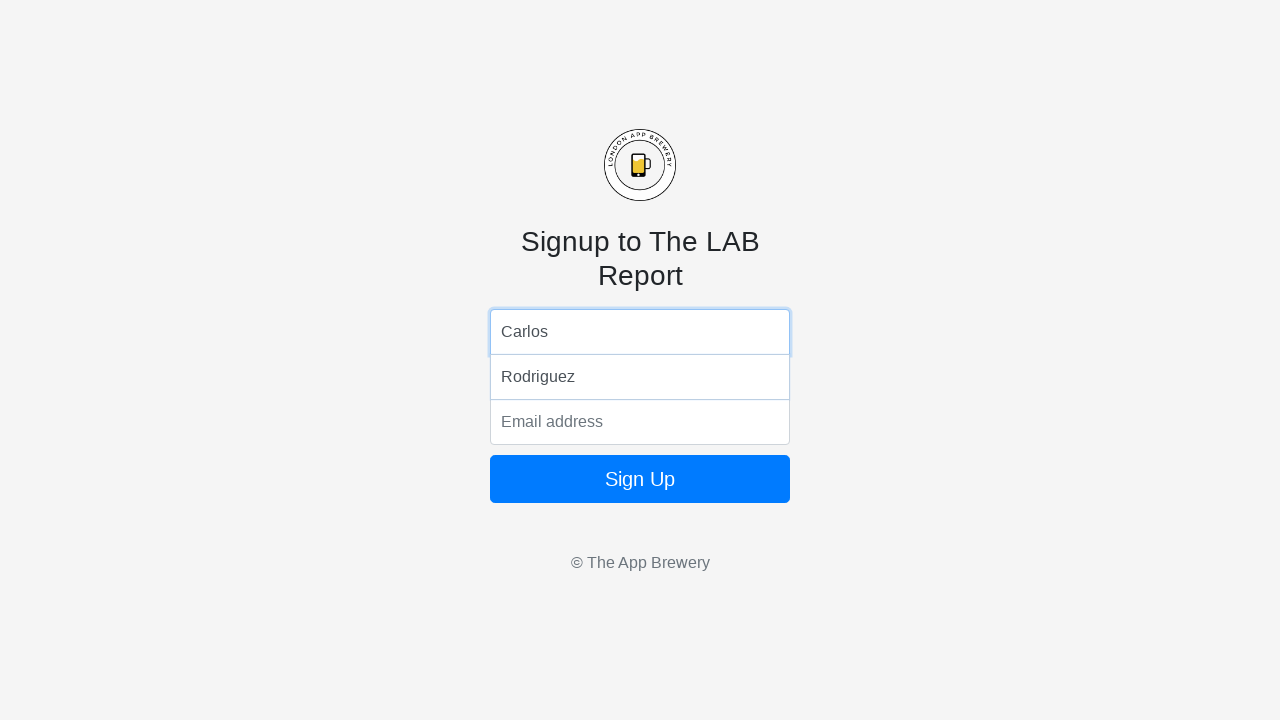

Filled email field with 'carlos.rodriguez@testmail.com' on input[name='email']
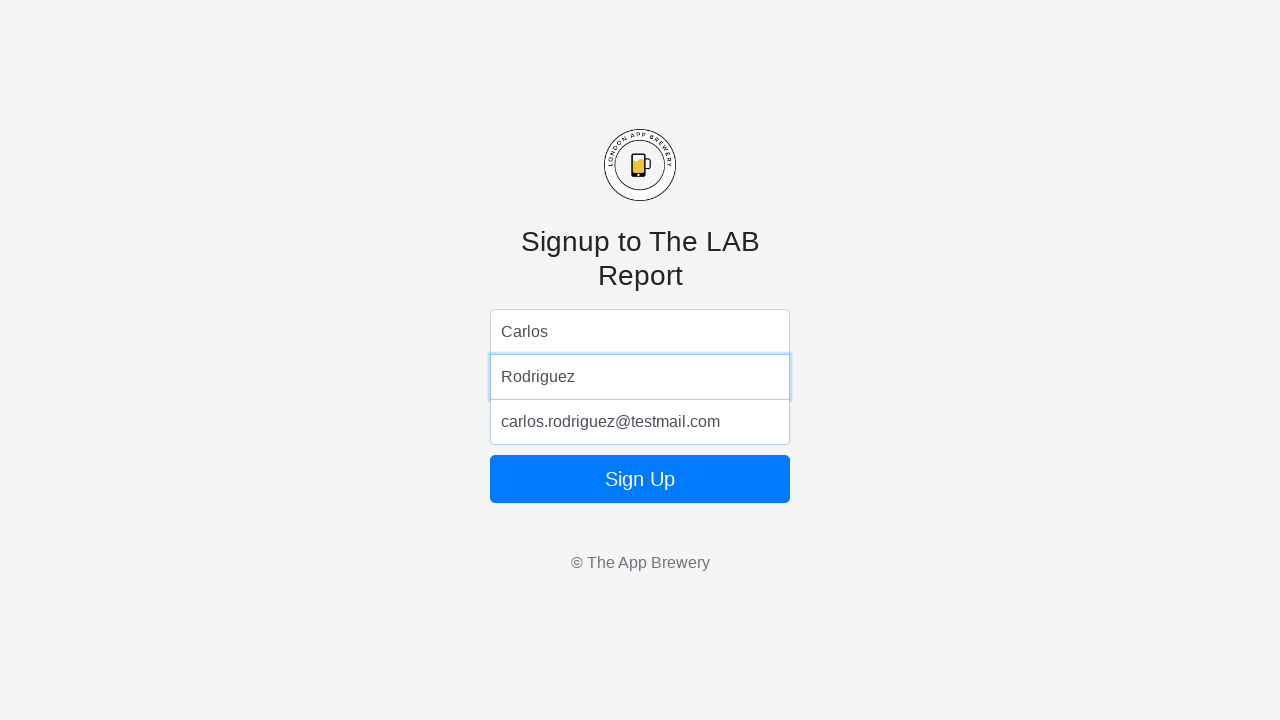

Clicked submit button to complete form submission at (640, 479) on .btn
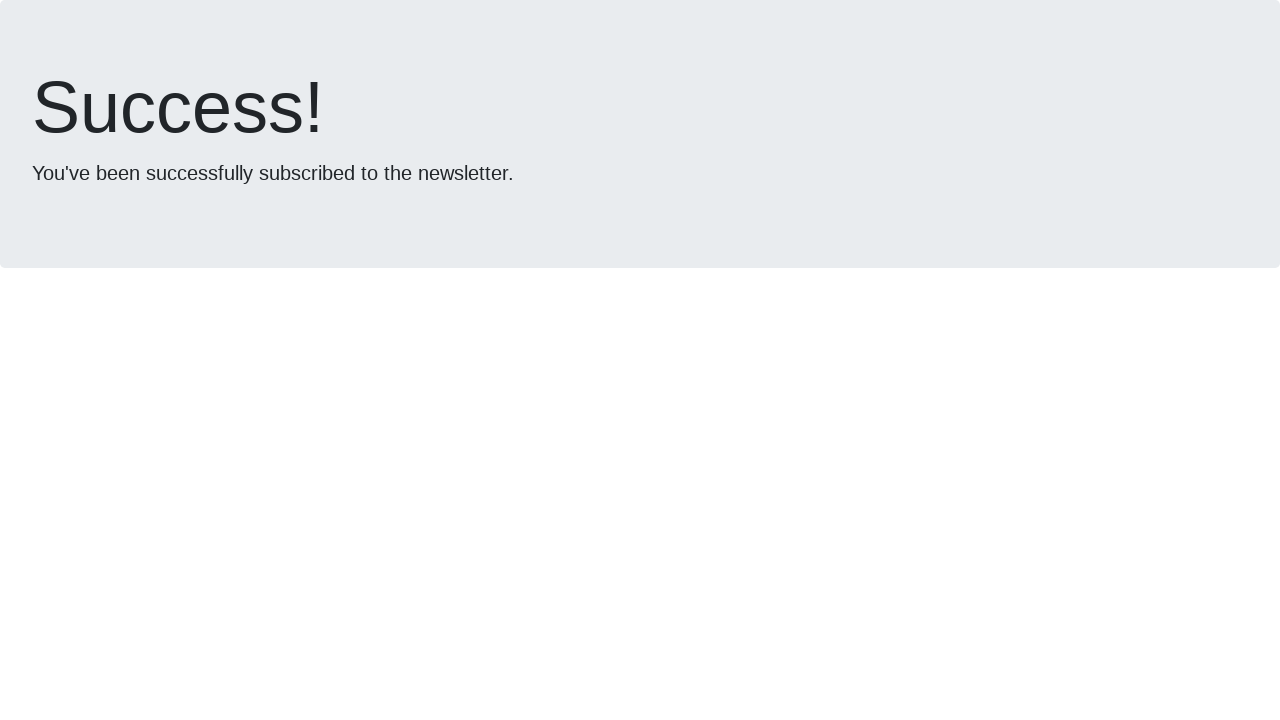

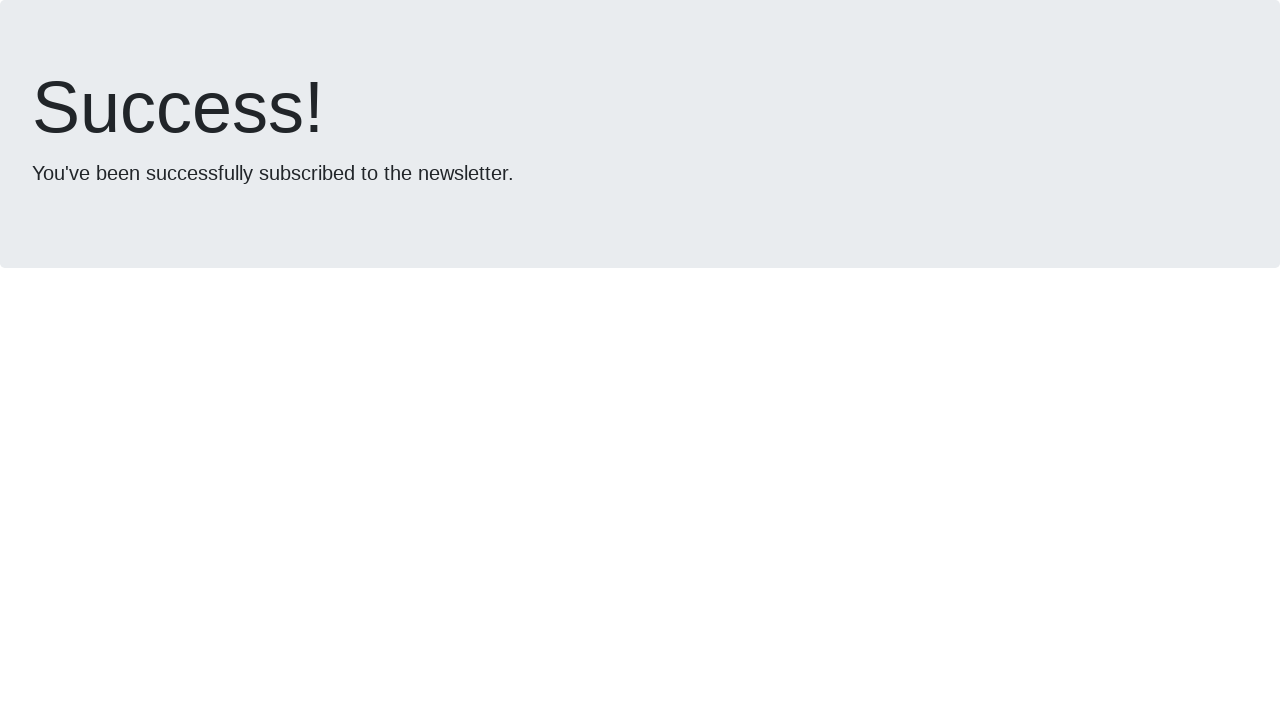